Tests navigation to Browse Languages page and verifies the table headers show "Language" and "Author"

Starting URL: http://www.99-bottles-of-beer.net/

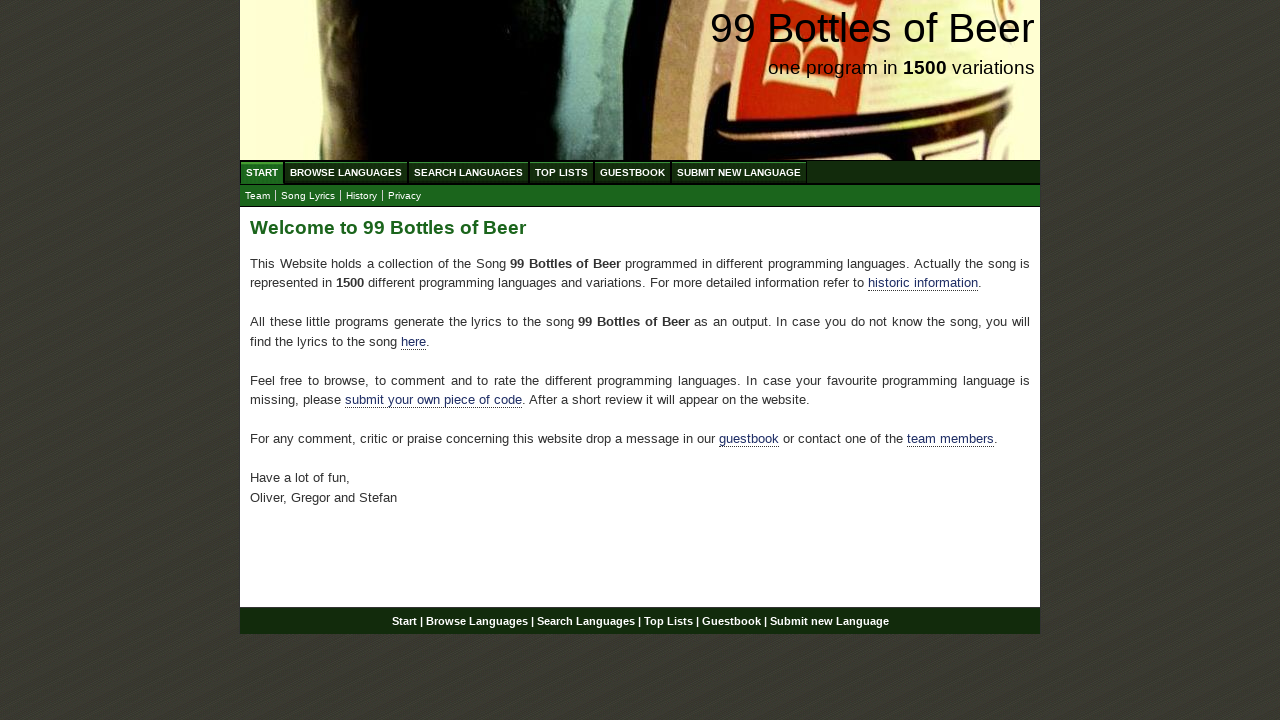

Clicked on Browse Languages button at (346, 172) on xpath=/html/body/div/div[2]/ul[1]/li[2]/a
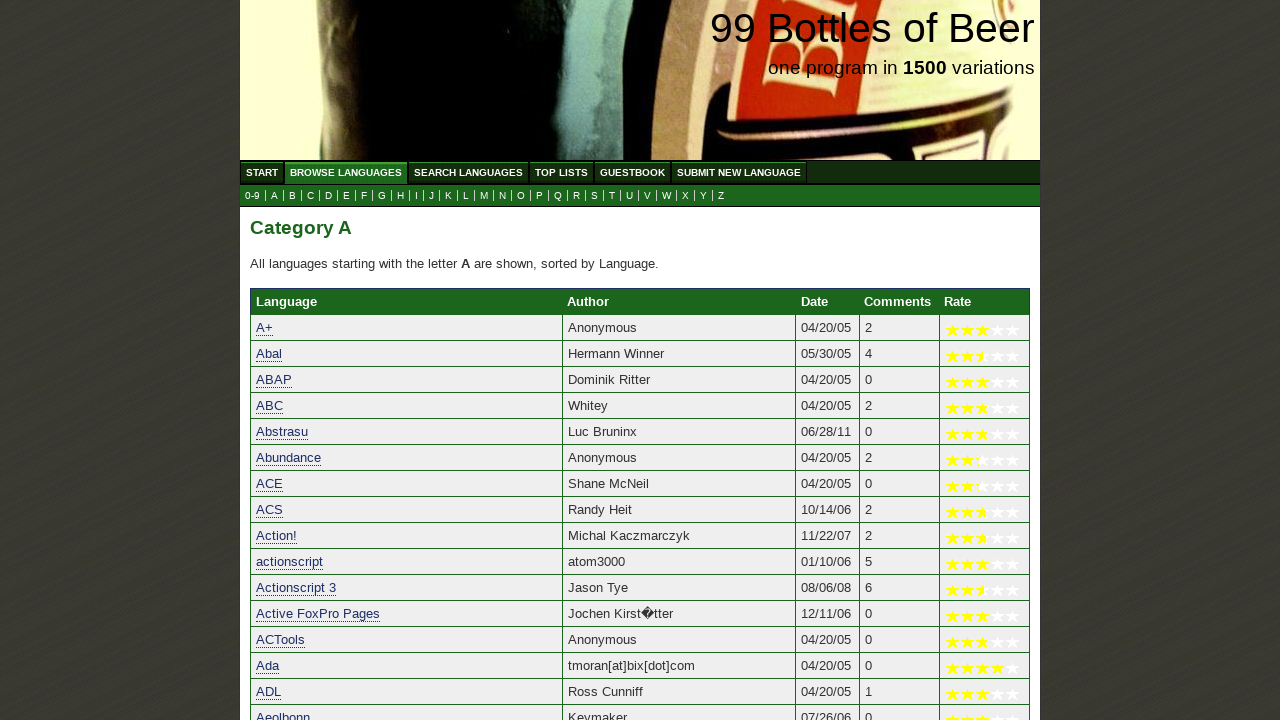

Waited for Language column header to load
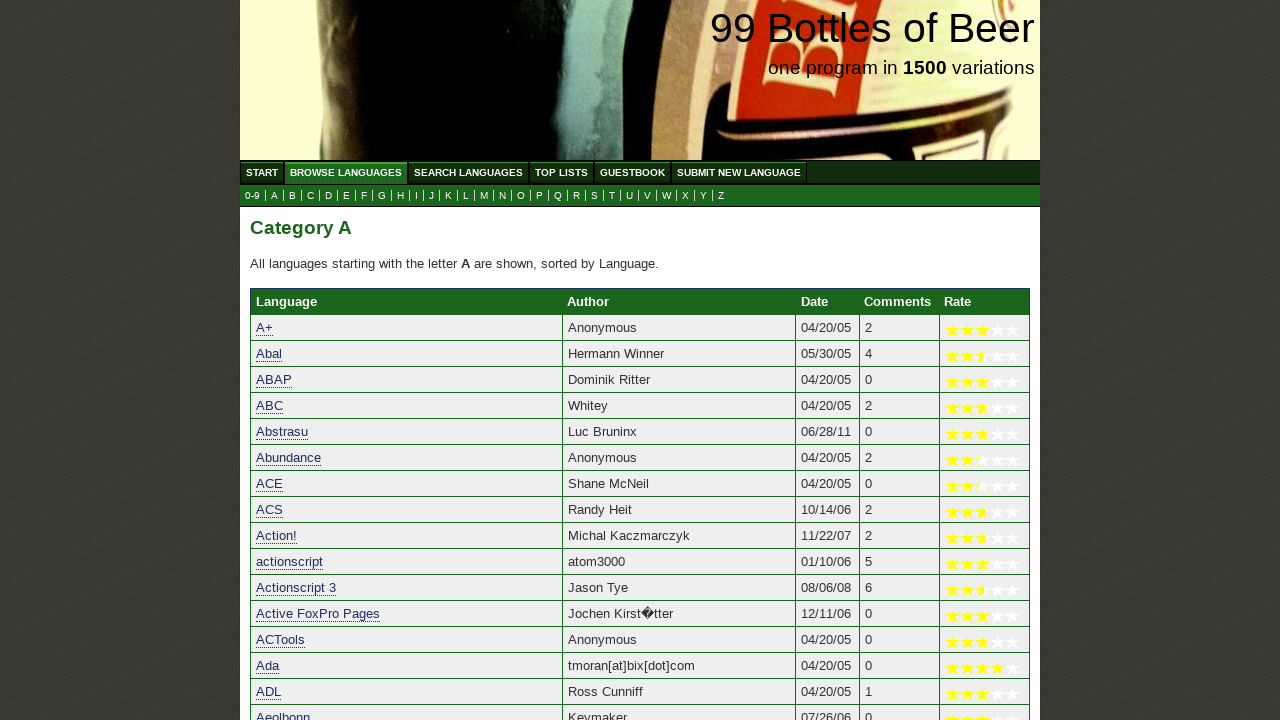

Verified Language column header text is correct
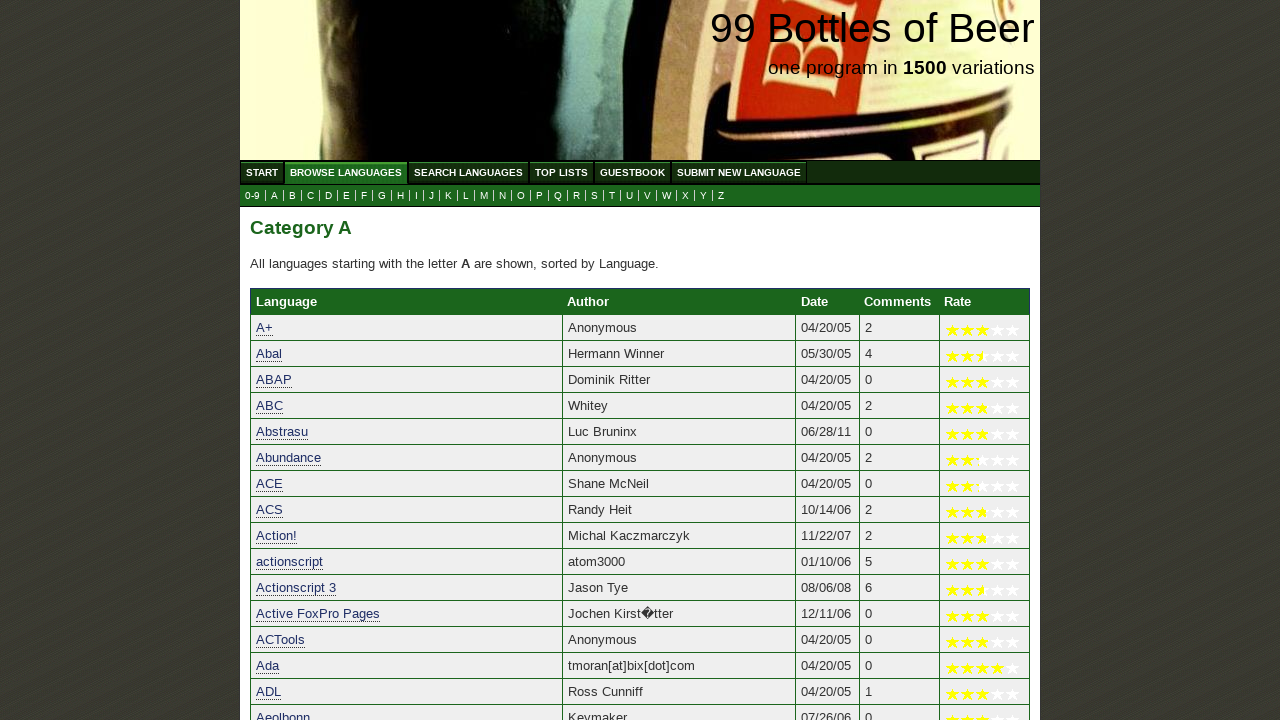

Verified Author column header text is correct
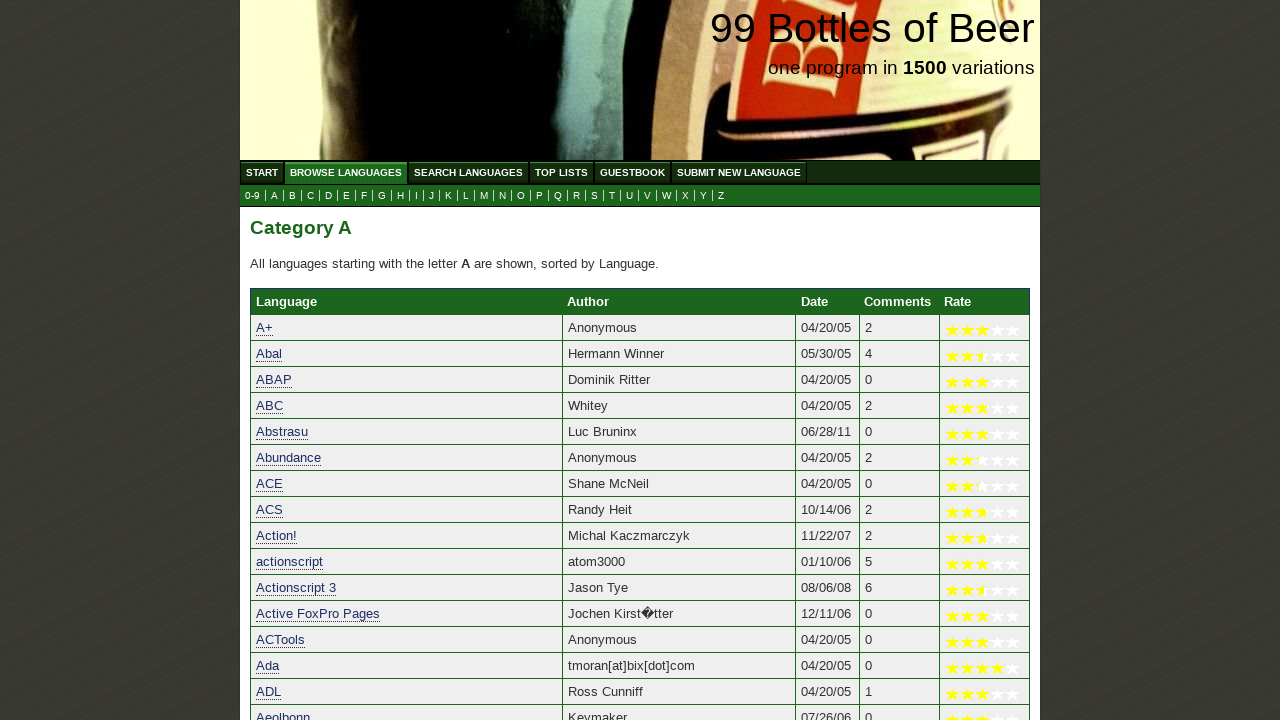

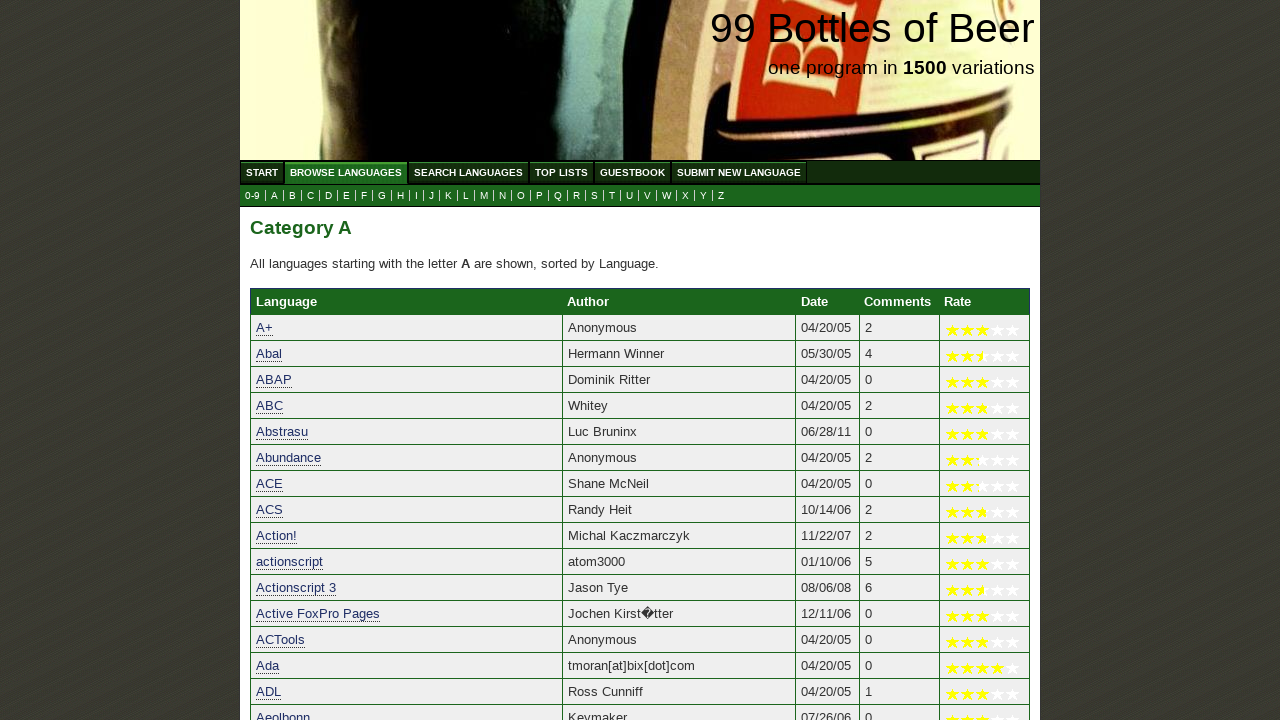